Navigates through paginated men's shirts product listing pages on Zara, verifying product links are displayed on each page

Starting URL: https://www.zara.com/kz/ru/muzhchiny-rubashki-l737.html?v1=2297813&page=1

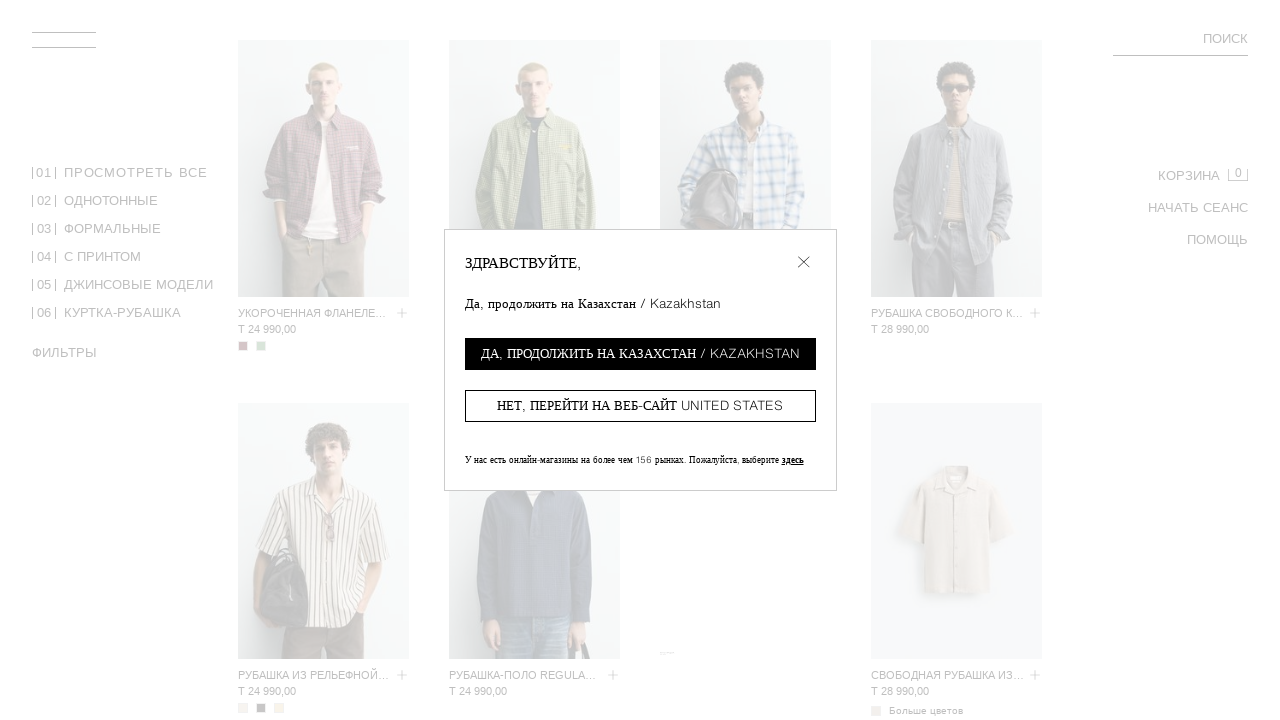

Waited for product grid to load on page 1
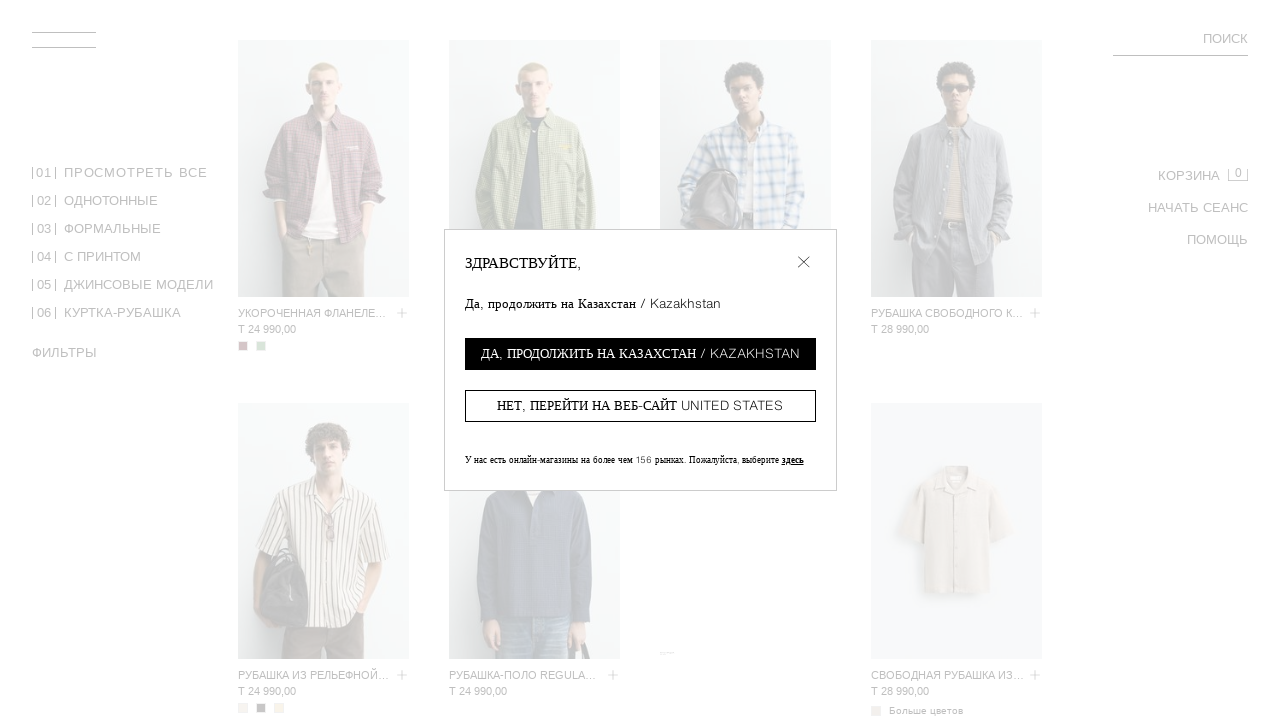

Navigated to page 2 of men's shirts listing
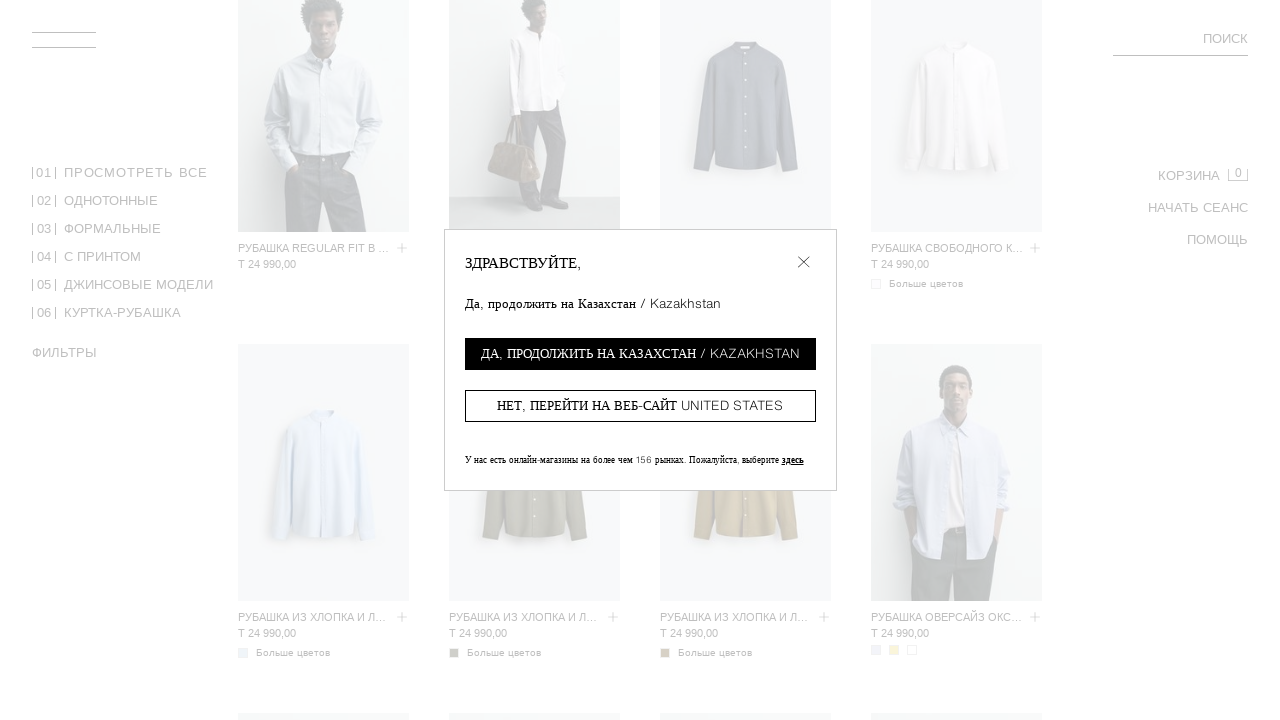

Verified product grid loaded on page 2
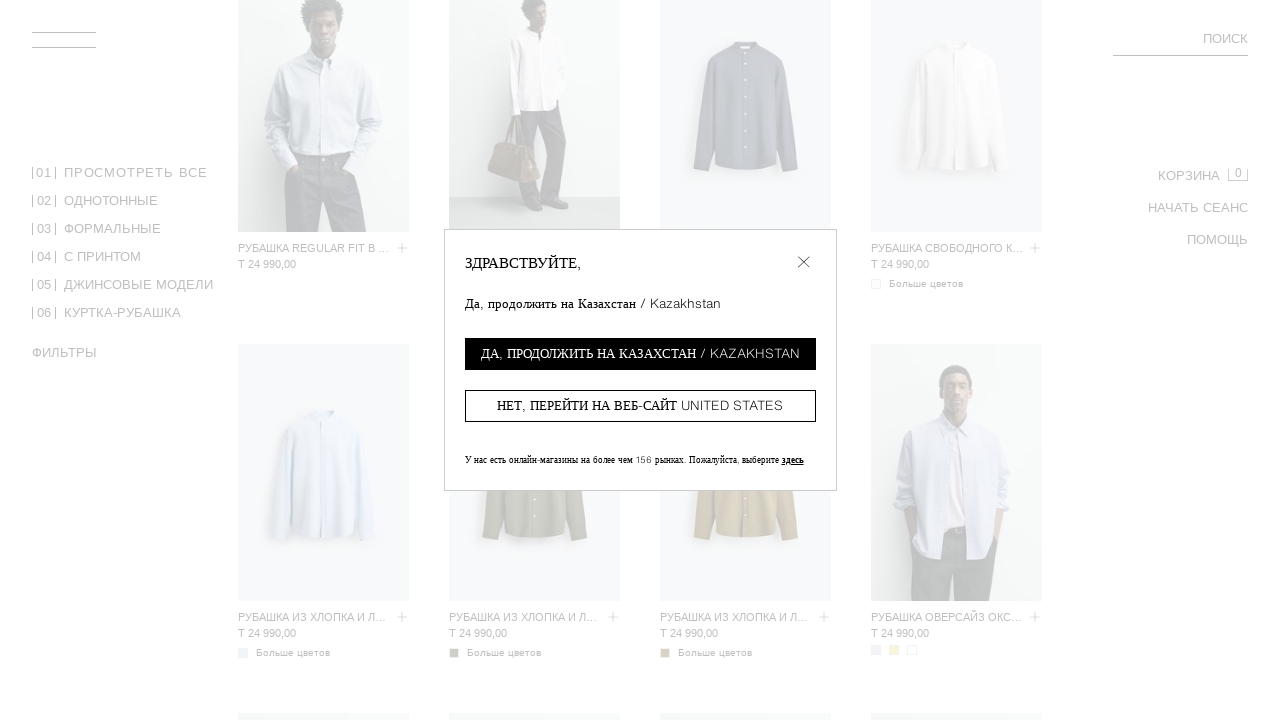

Navigated to page 3 of men's shirts listing
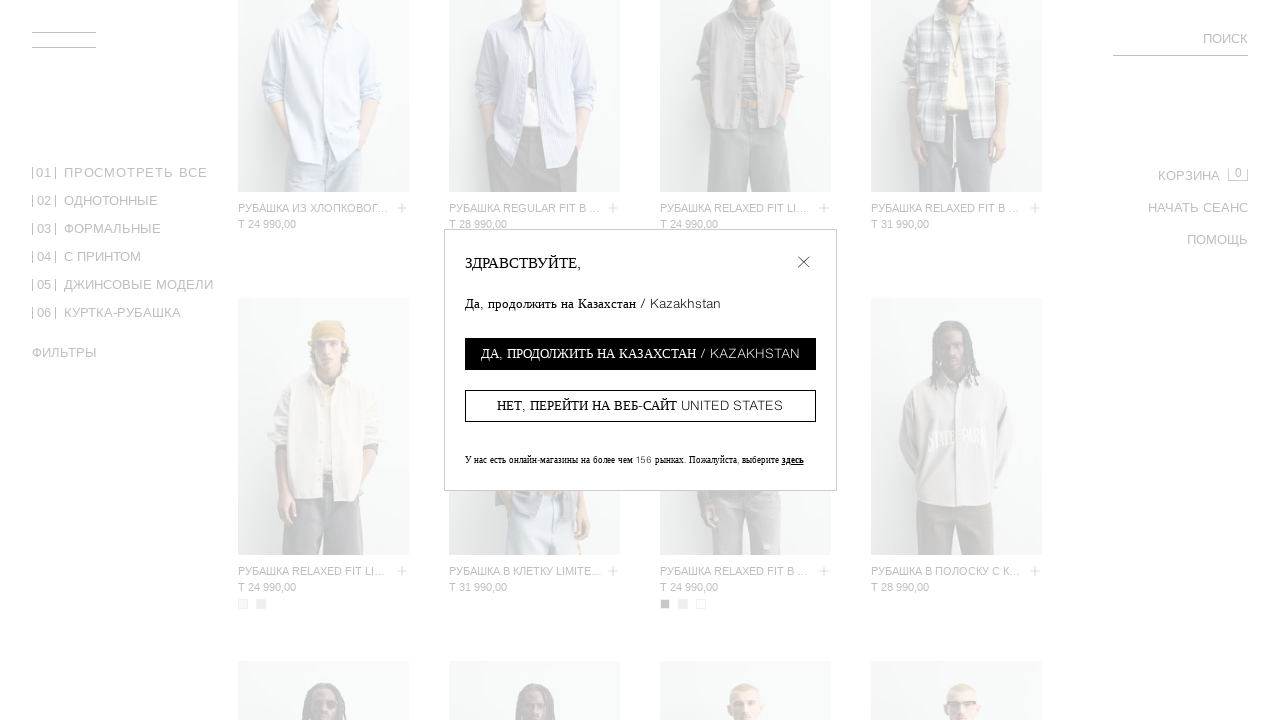

Verified product grid loaded on page 3
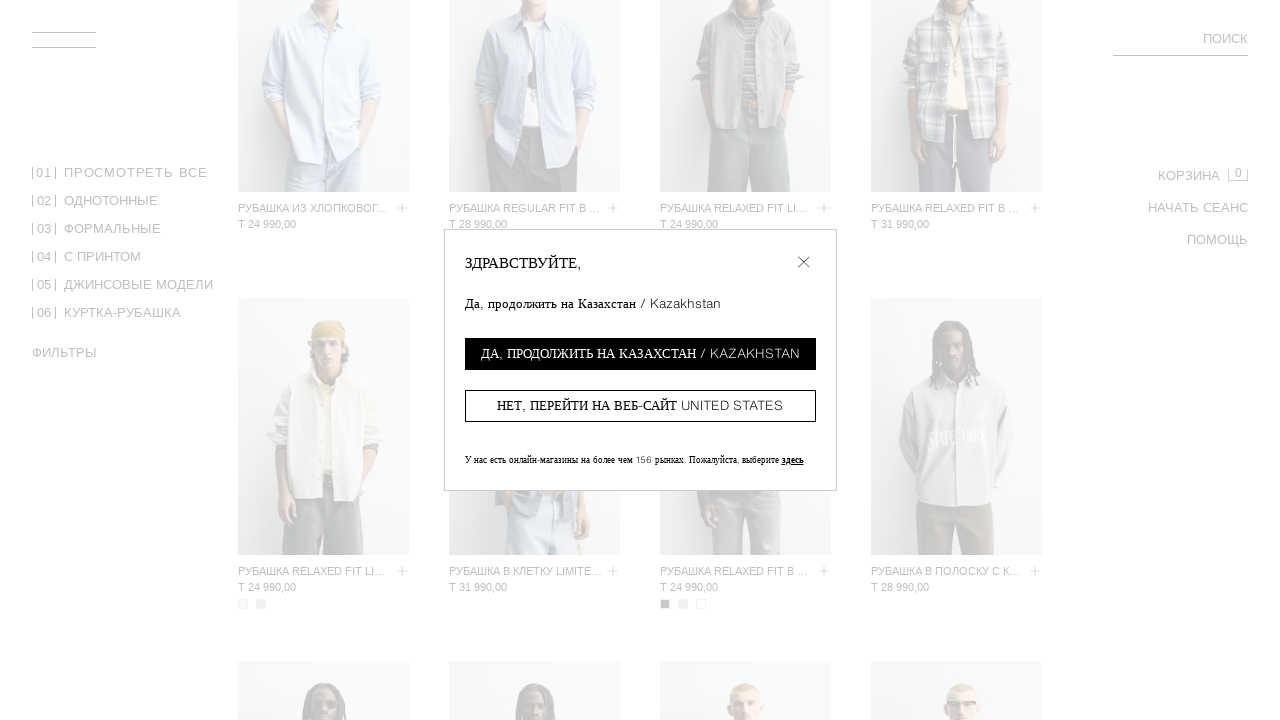

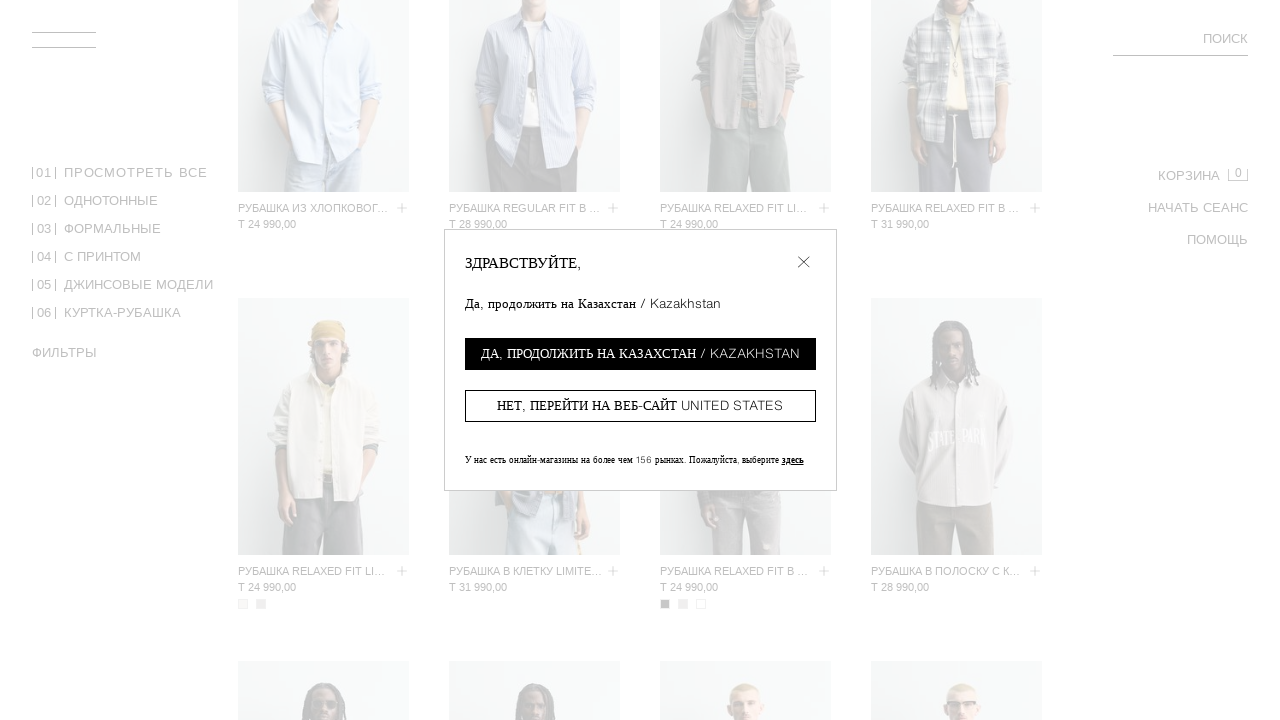